Tests unmarking items as complete by unchecking their checkboxes

Starting URL: https://demo.playwright.dev/todomvc

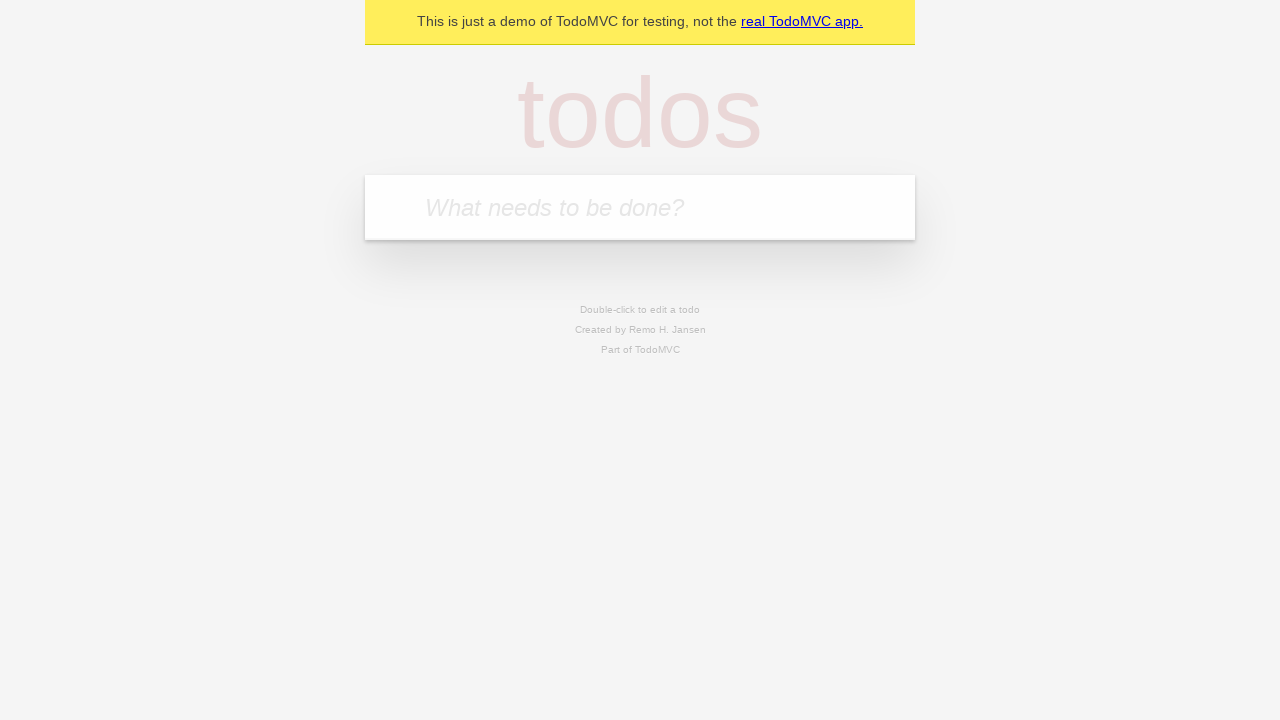

Filled todo input with 'buy some cheese' on internal:attr=[placeholder="What needs to be done?"i]
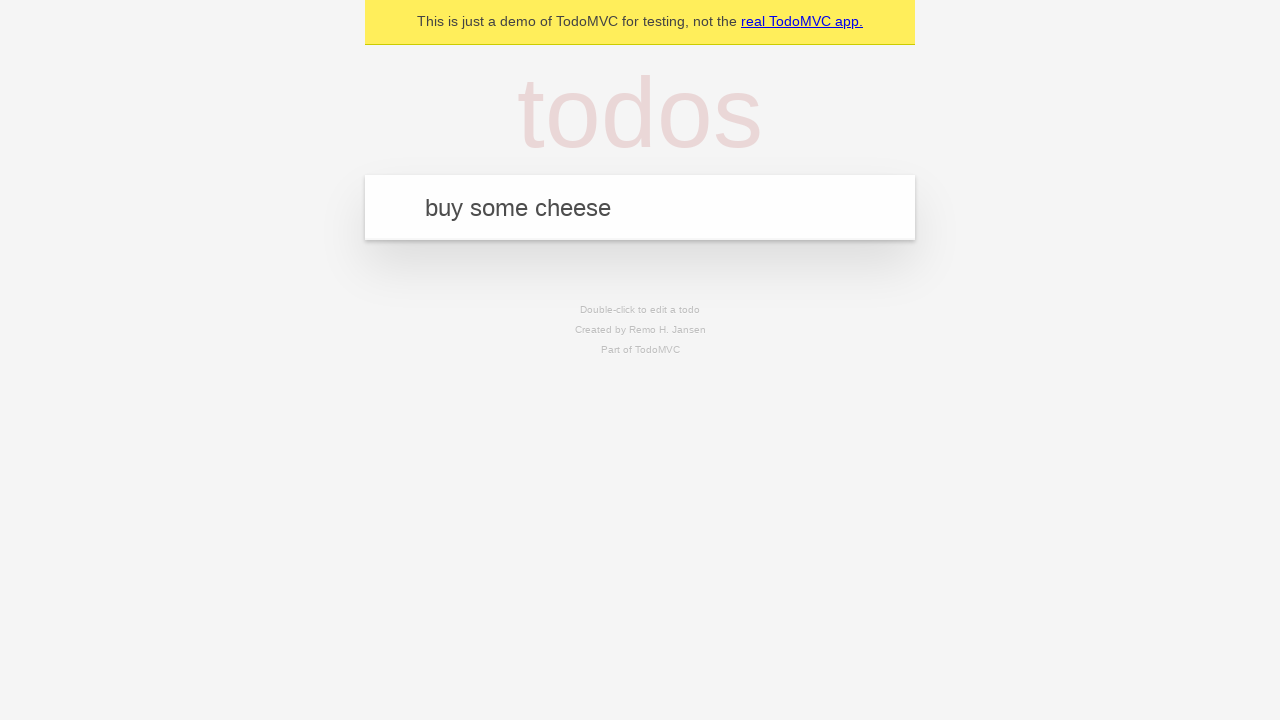

Pressed Enter to add first todo item on internal:attr=[placeholder="What needs to be done?"i]
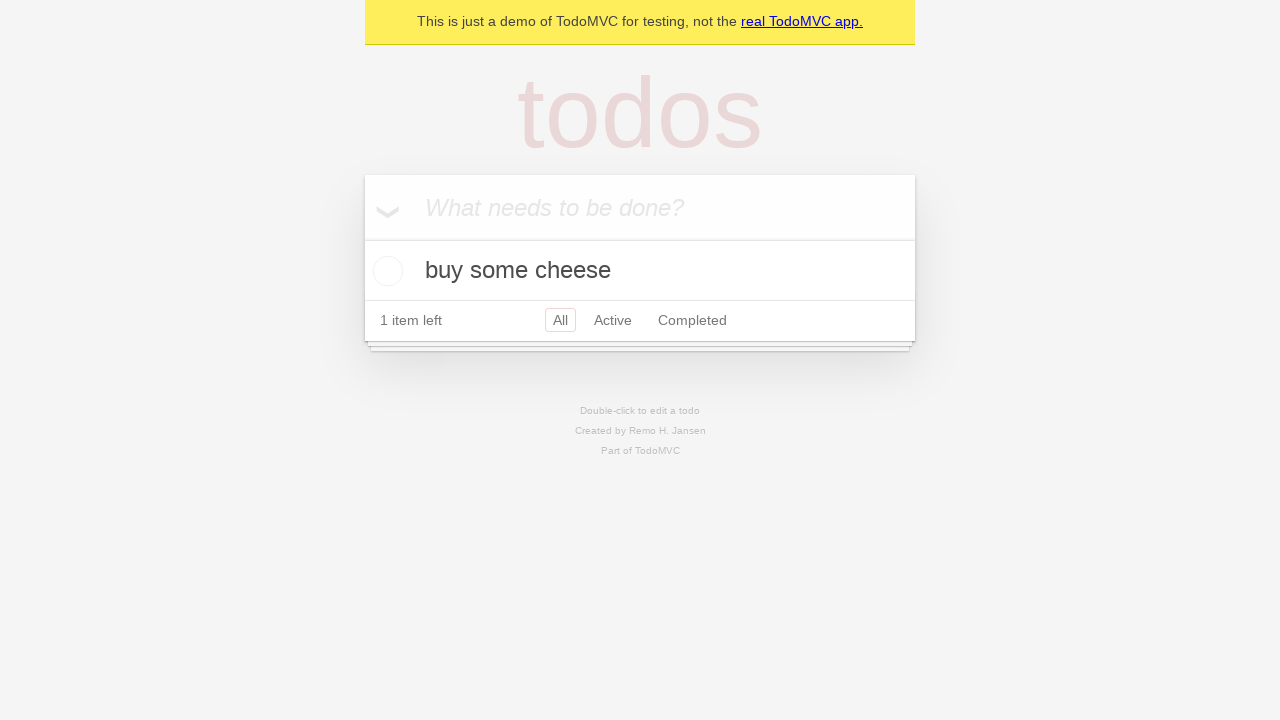

Filled todo input with 'feed the cat' on internal:attr=[placeholder="What needs to be done?"i]
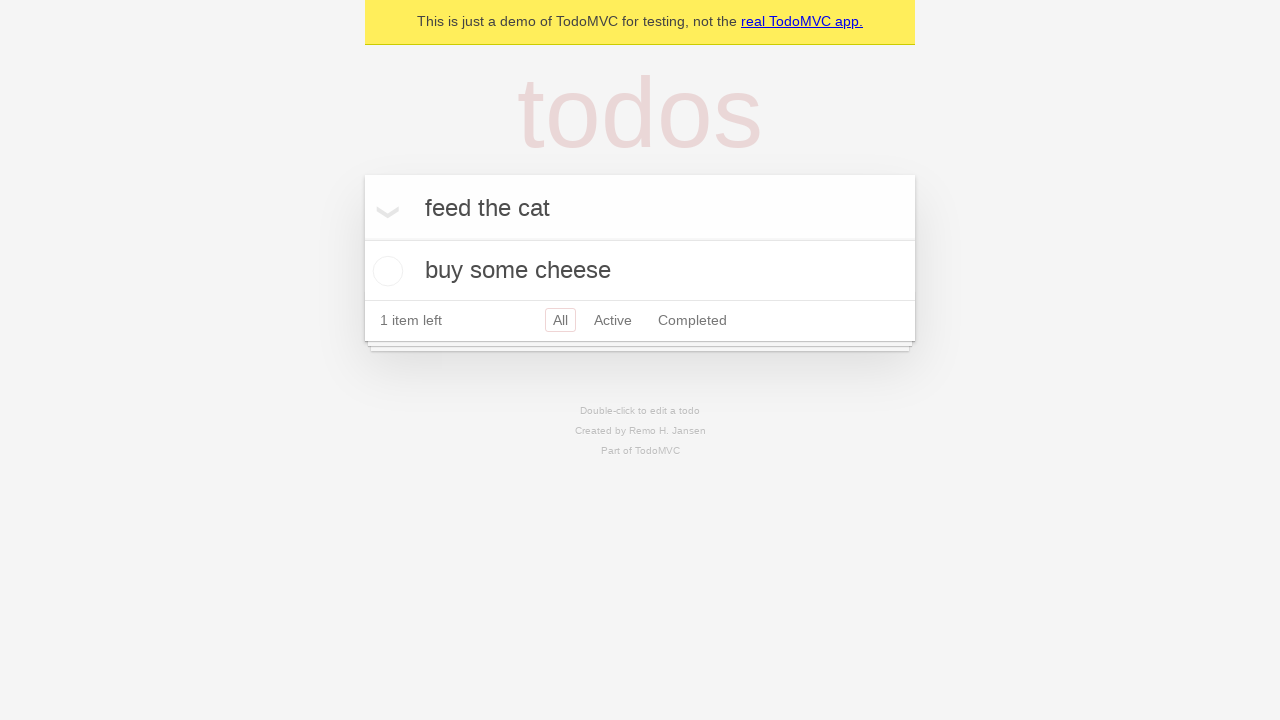

Pressed Enter to add second todo item on internal:attr=[placeholder="What needs to be done?"i]
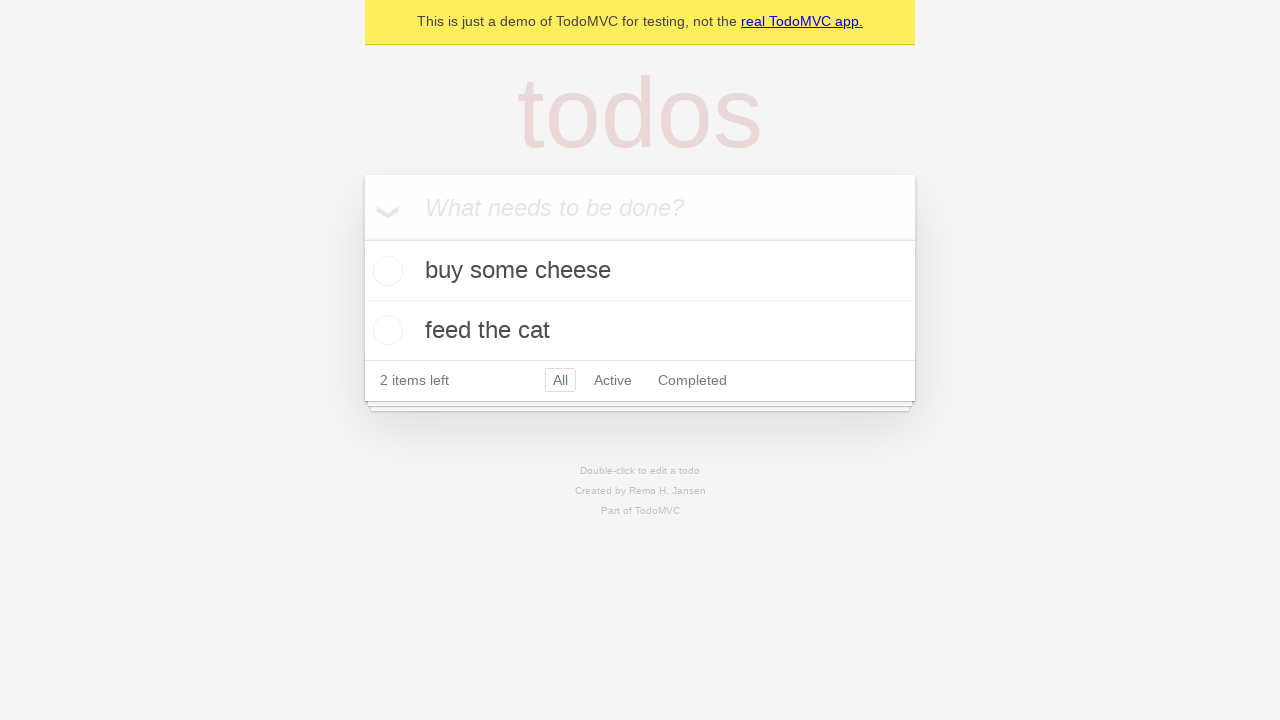

Waited for second todo item to be added to the list
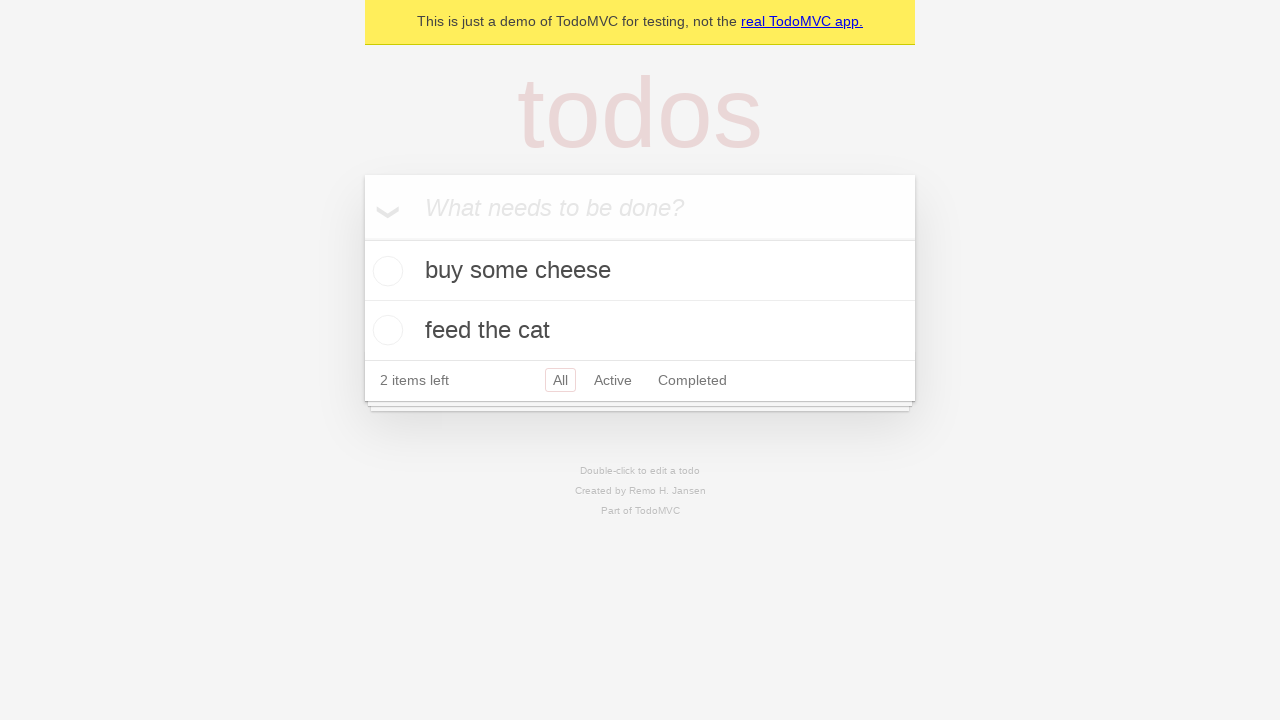

Located the first todo item
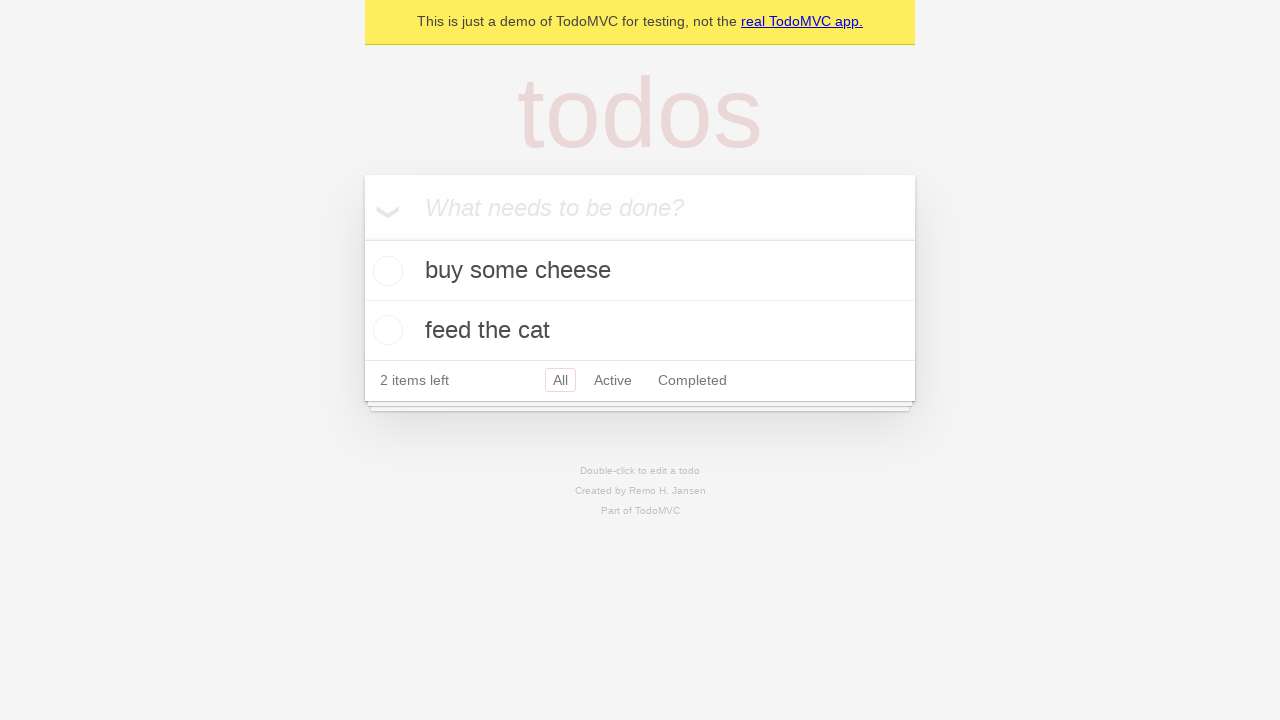

Located the checkbox for the first todo item
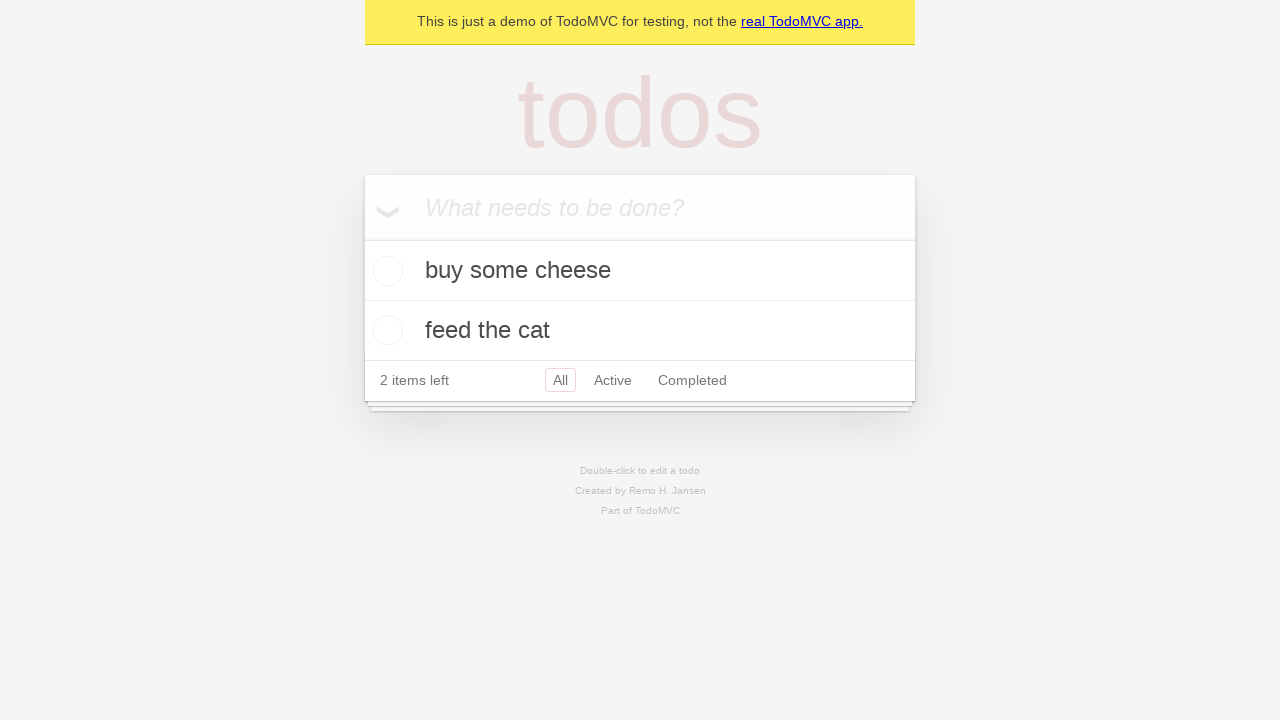

Checked the first todo item to mark it as complete at (385, 271) on internal:testid=[data-testid="todo-item"s] >> nth=0 >> internal:role=checkbox
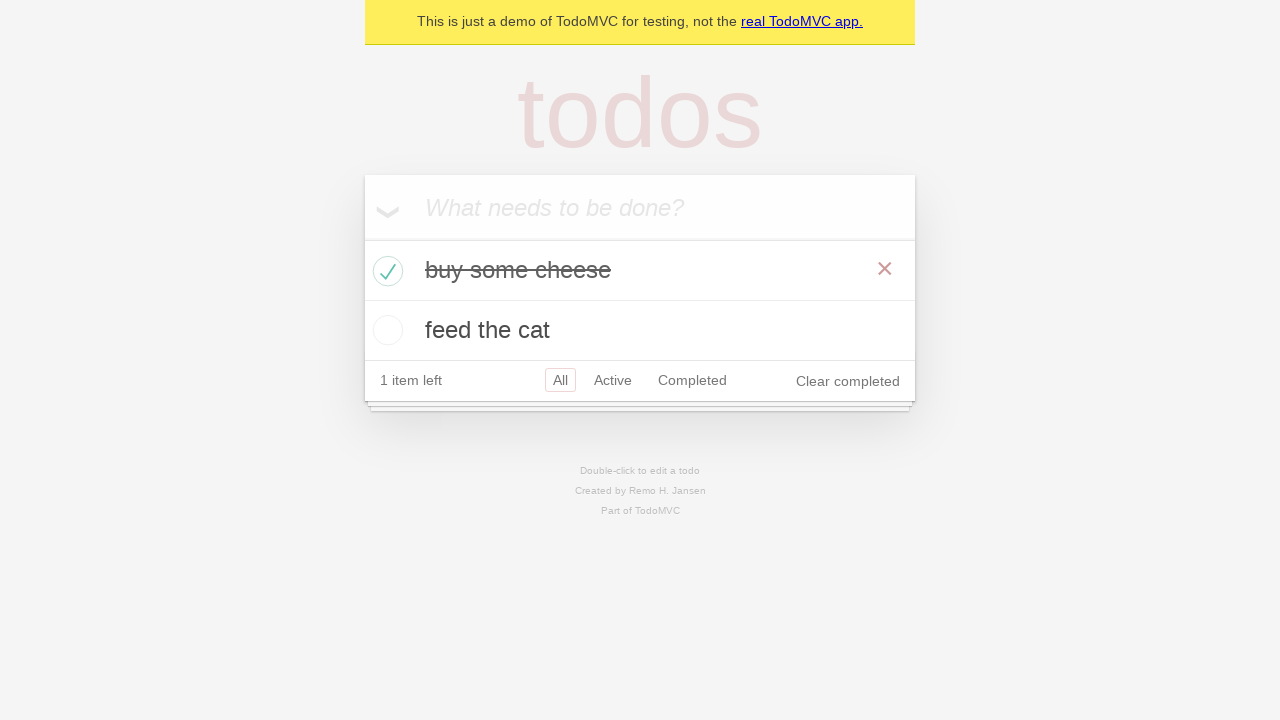

Unchecked the first todo item to mark it as incomplete at (385, 271) on internal:testid=[data-testid="todo-item"s] >> nth=0 >> internal:role=checkbox
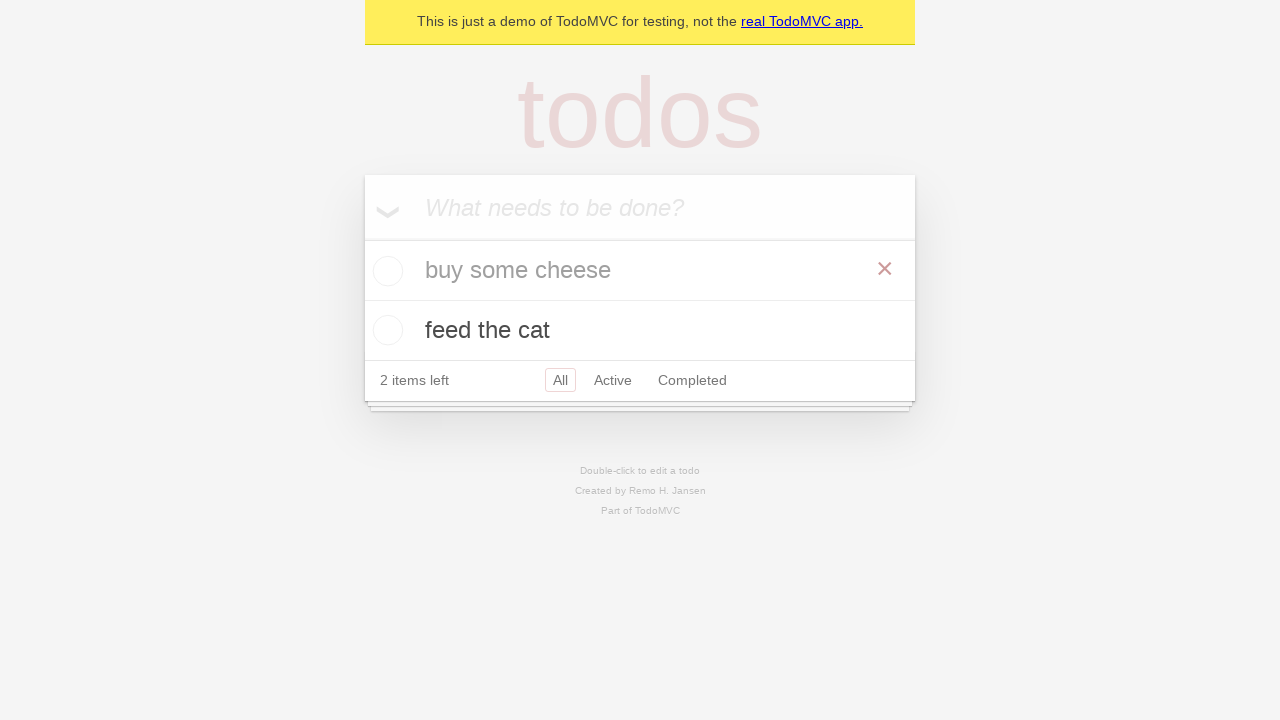

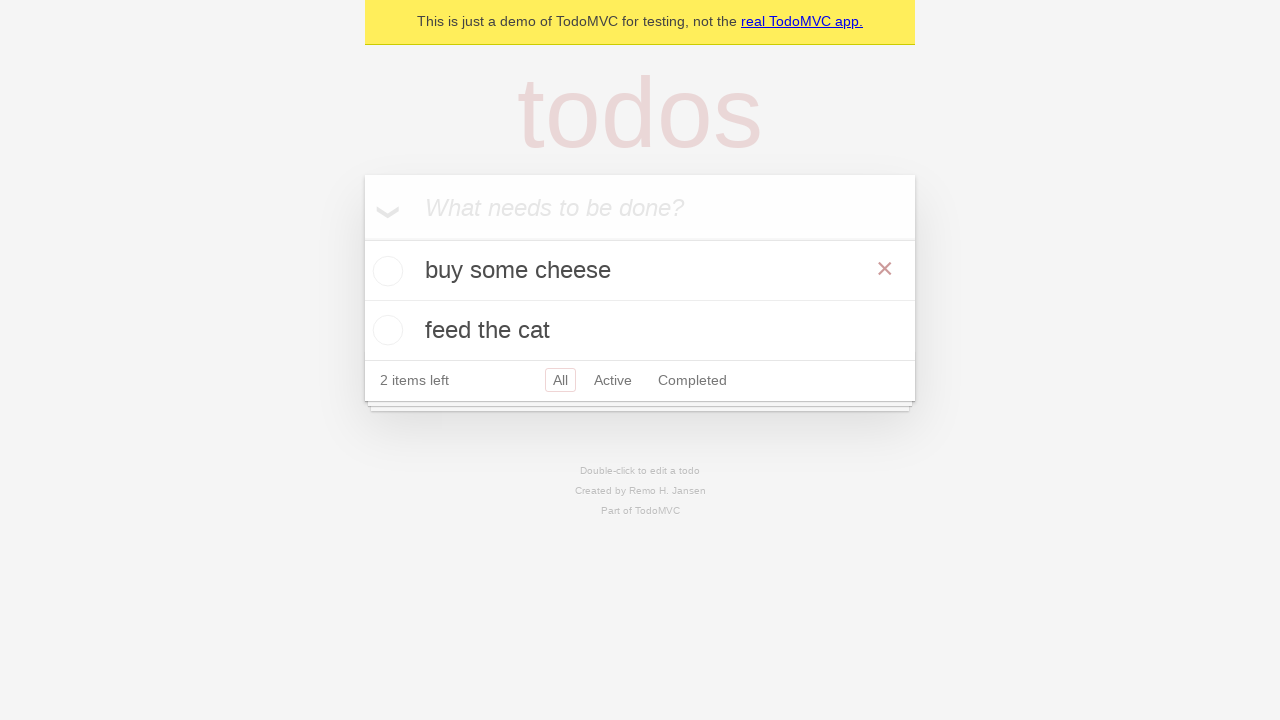